Tests three types of button clicks on DemoQA: double-click, right-click, and regular click, verifying success messages appear after each action.

Starting URL: https://demoqa.com/buttons

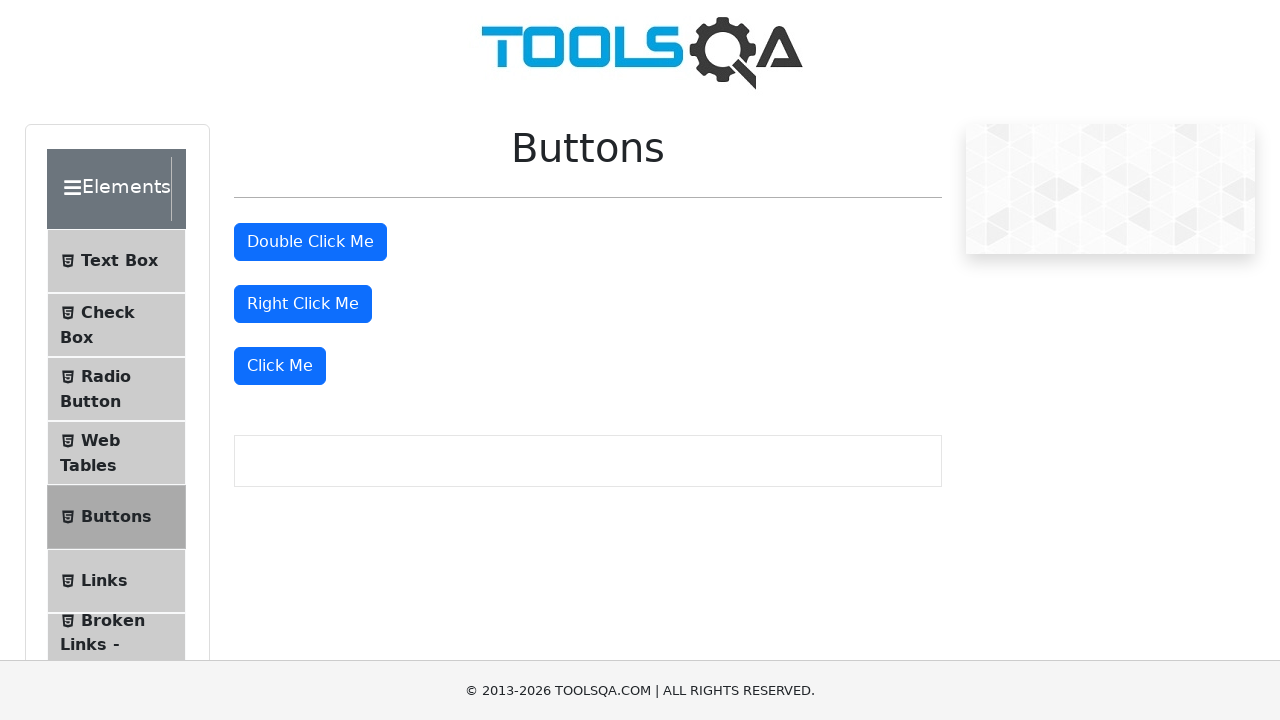

Double-clicked the 'Double Click Me' button at (310, 242) on internal:role=button[name="Double Click Me"i]
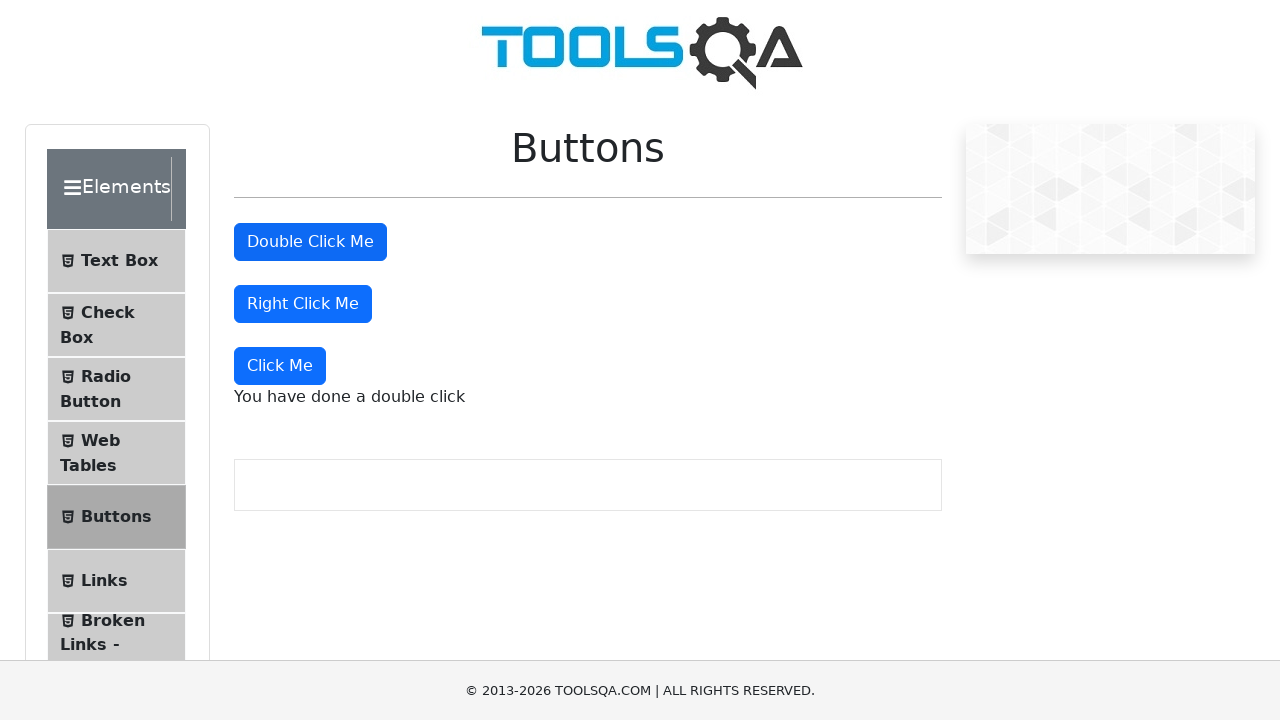

Double-click success message appeared
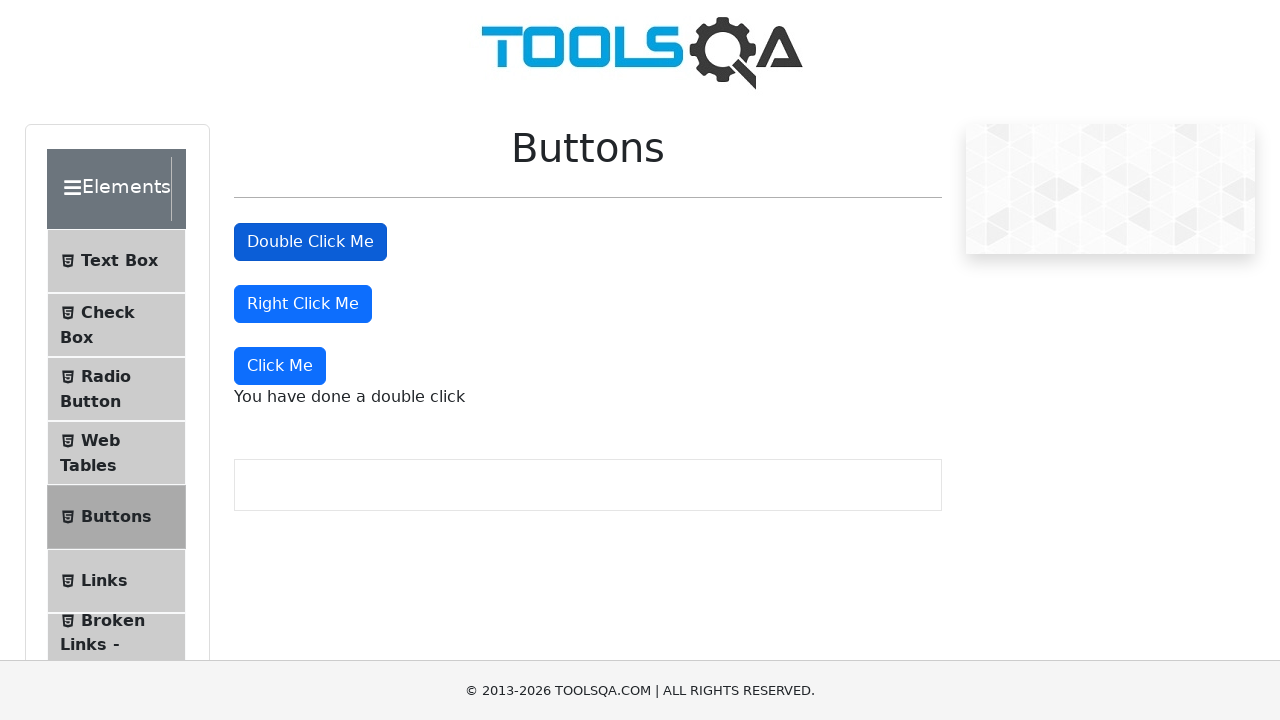

Right-clicked the 'Right Click Me' button at (303, 304) on internal:role=button[name="Right Click Me"i]
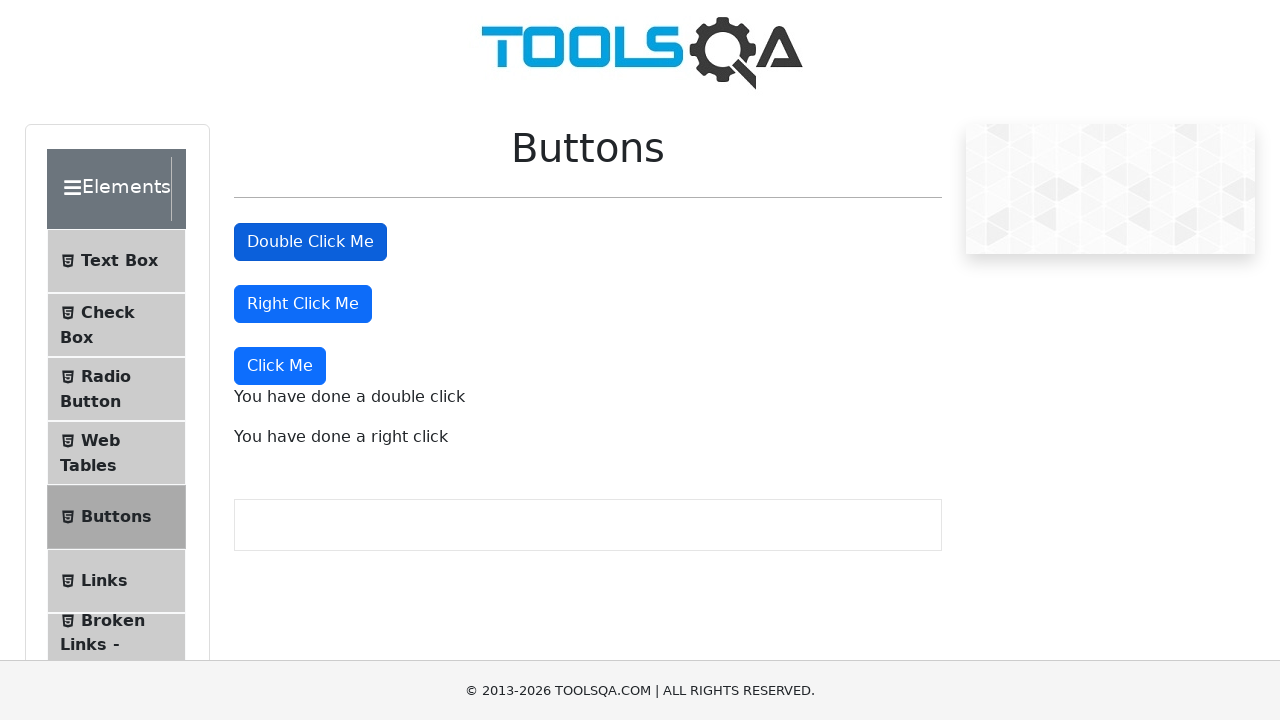

Right-click success message appeared
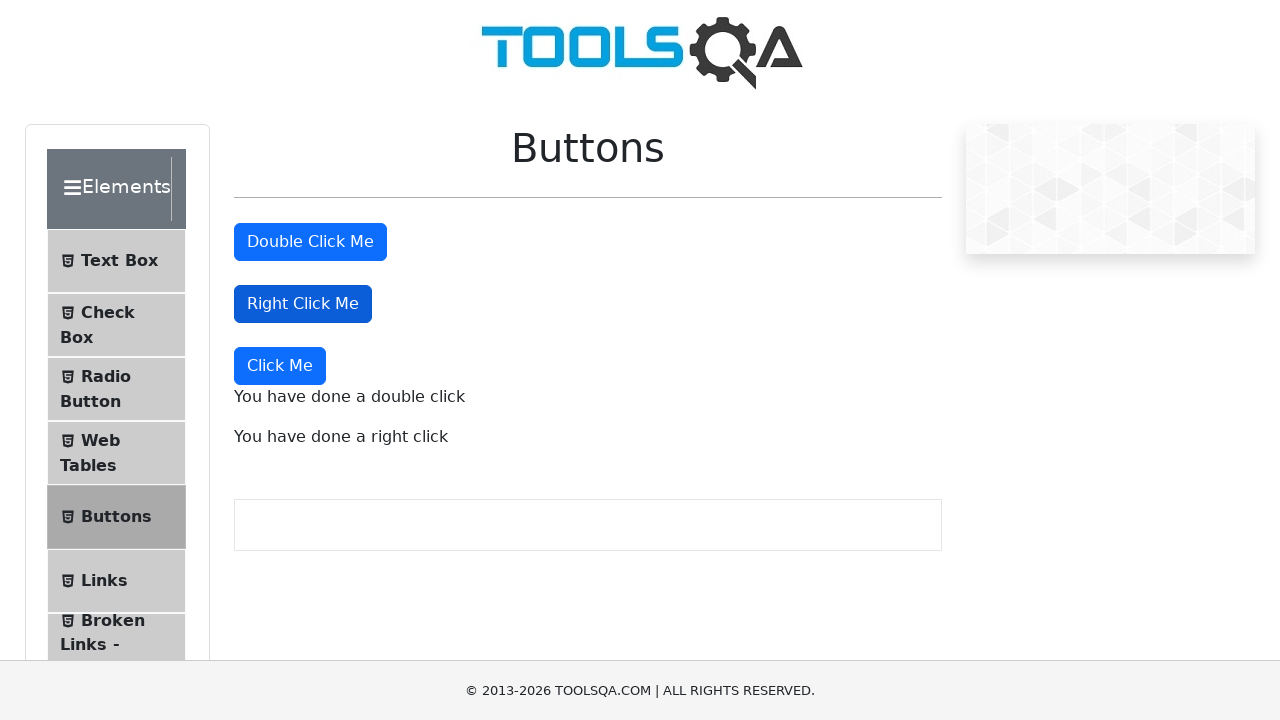

Clicked the 'Click Me' button at (280, 366) on internal:role=button[name="Click Me"s]
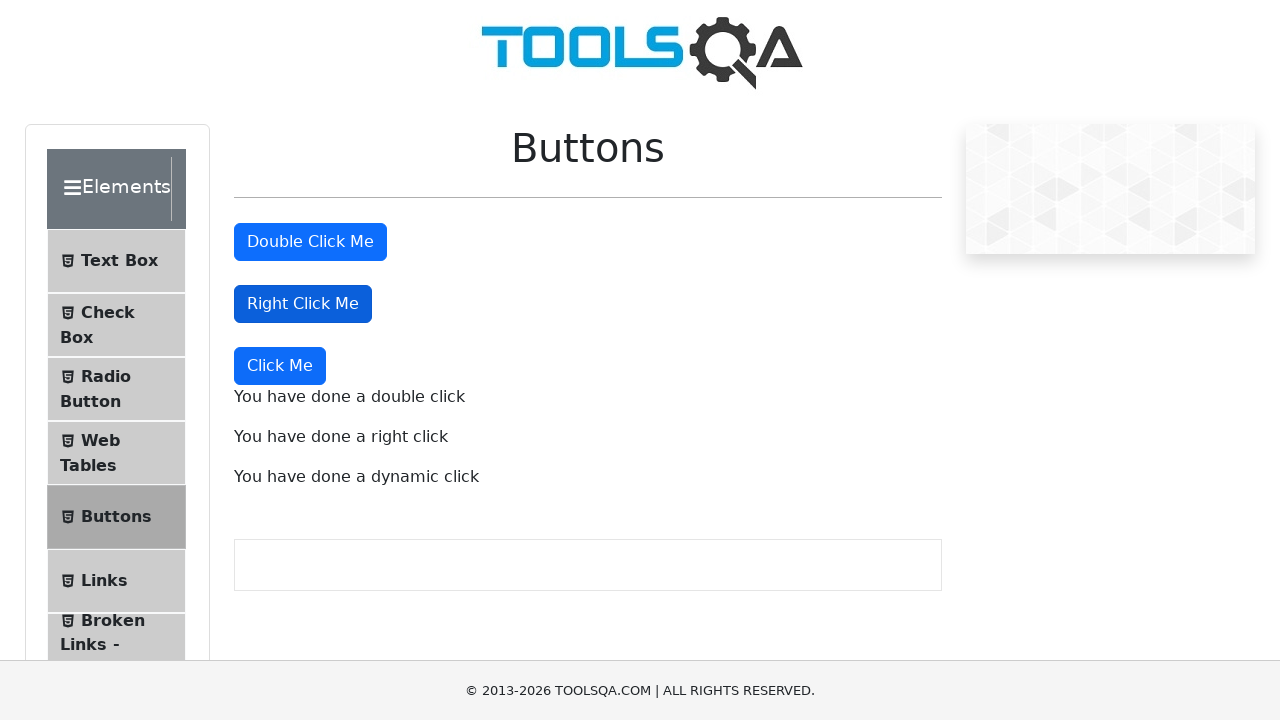

Dynamic click success message appeared
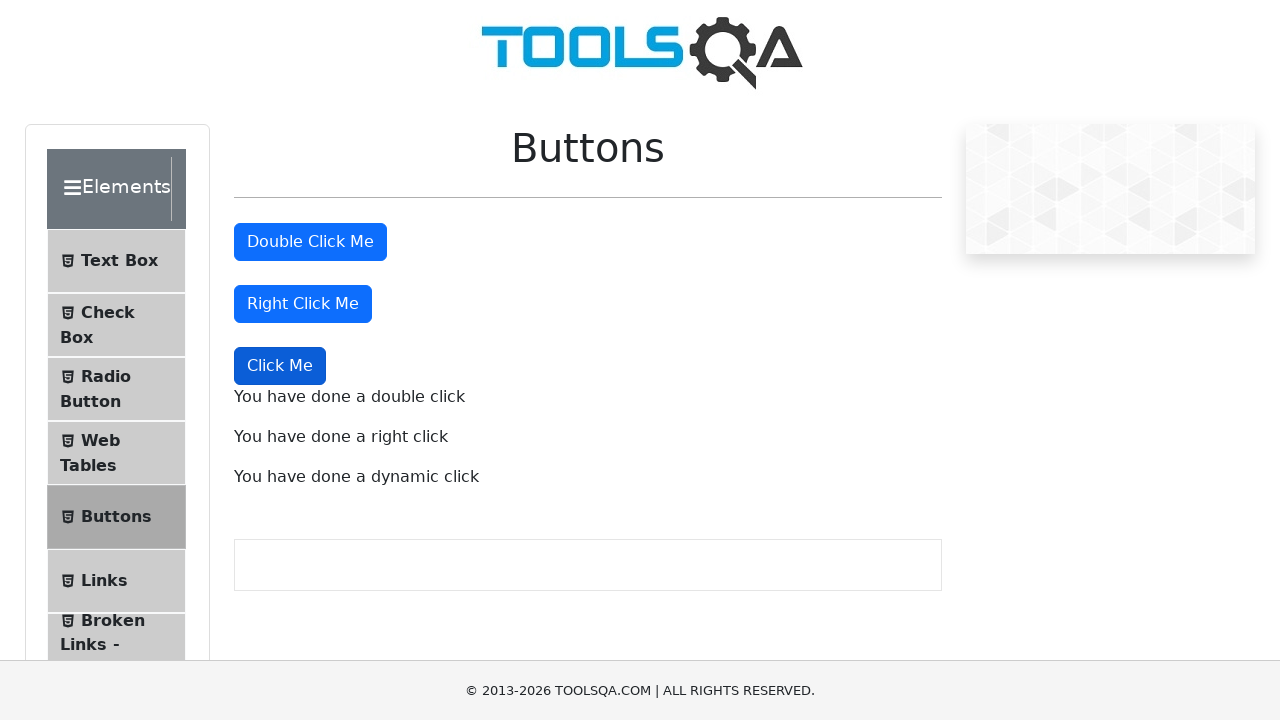

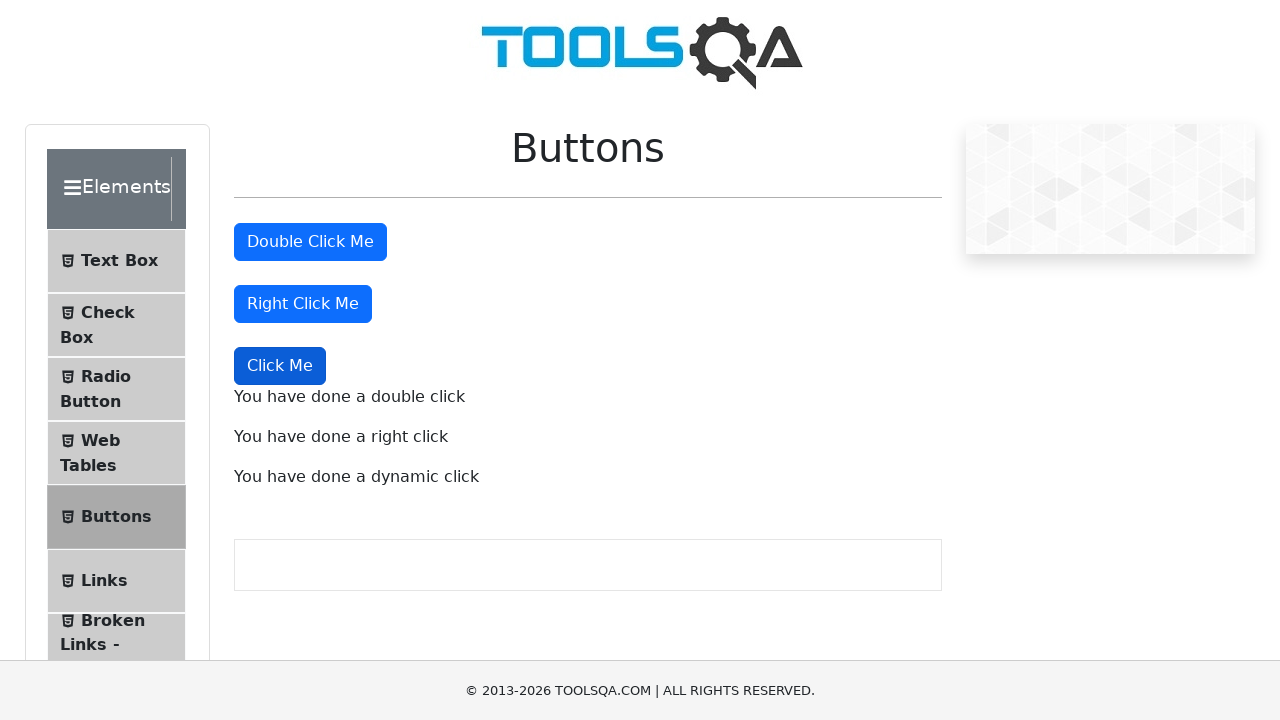